Tests an e-commerce shopping cart flow by adding multiple items to cart, proceeding to checkout, and applying a promo code

Starting URL: https://rahulshettyacademy.com/seleniumPractise/#/

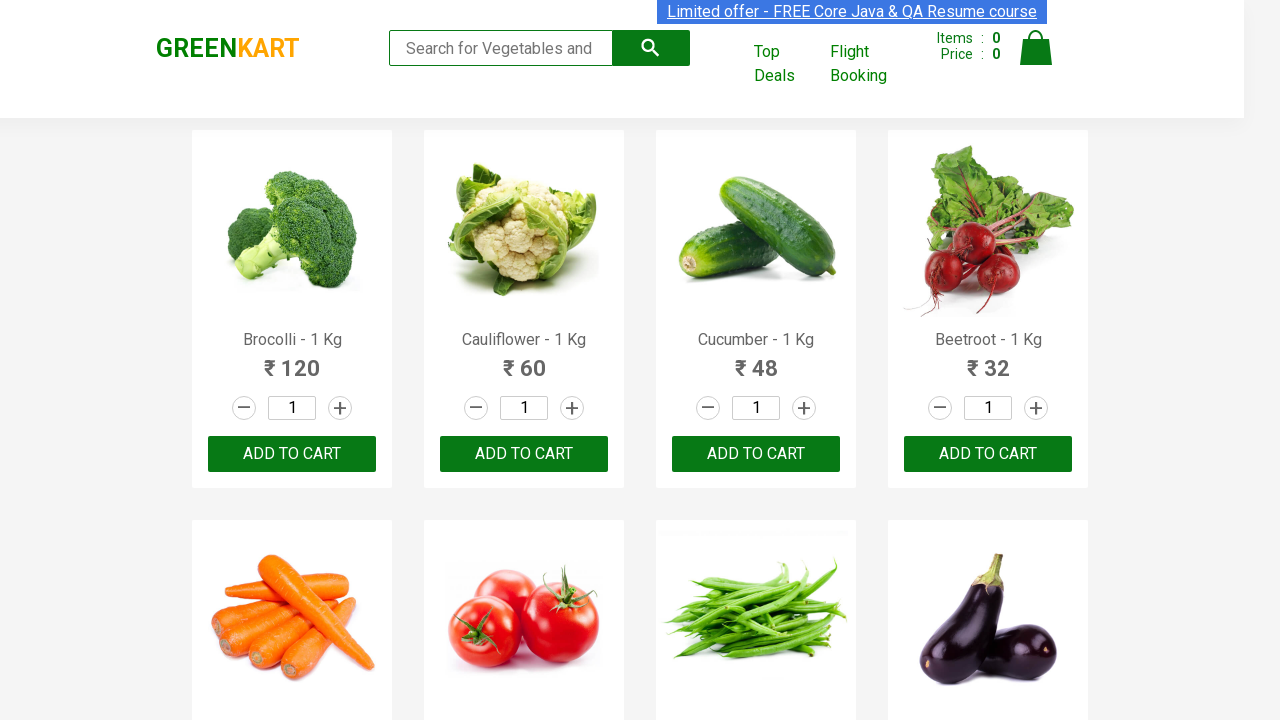

Retrieved all product elements from the page
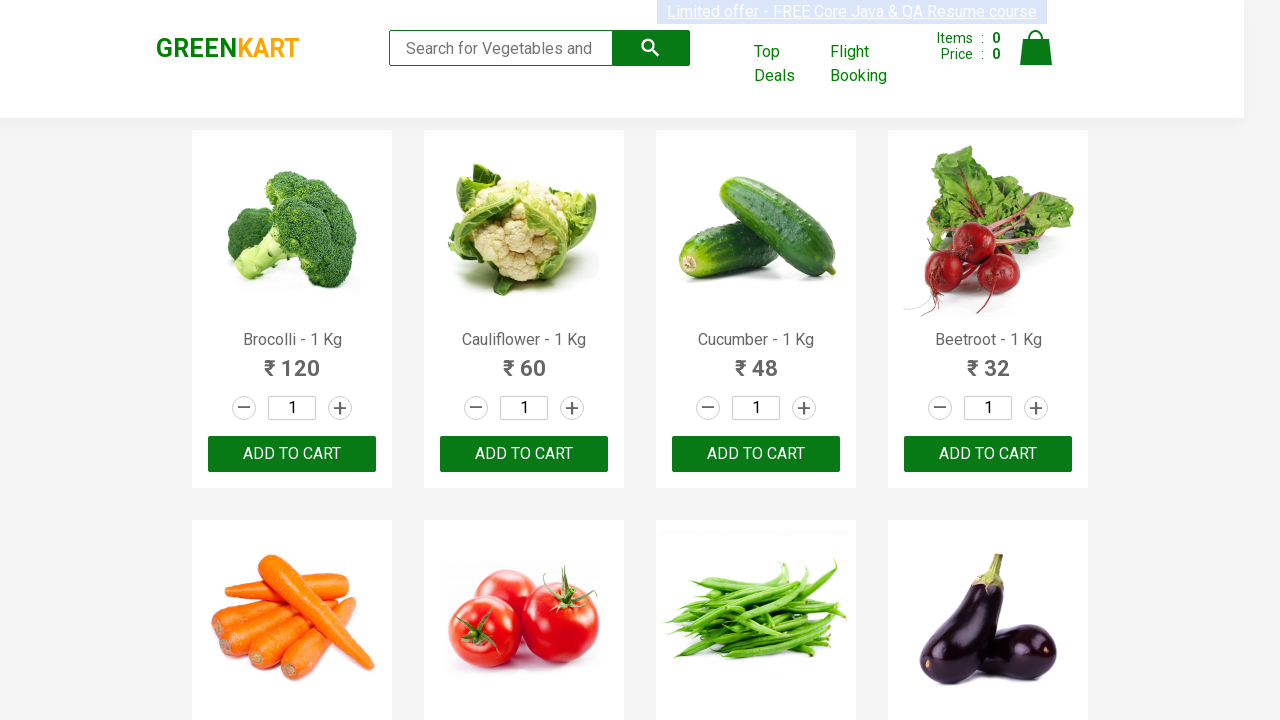

Added 'Mushroom' to cart at (524, 360) on xpath=//div[@class='product-action']/button >> nth=9
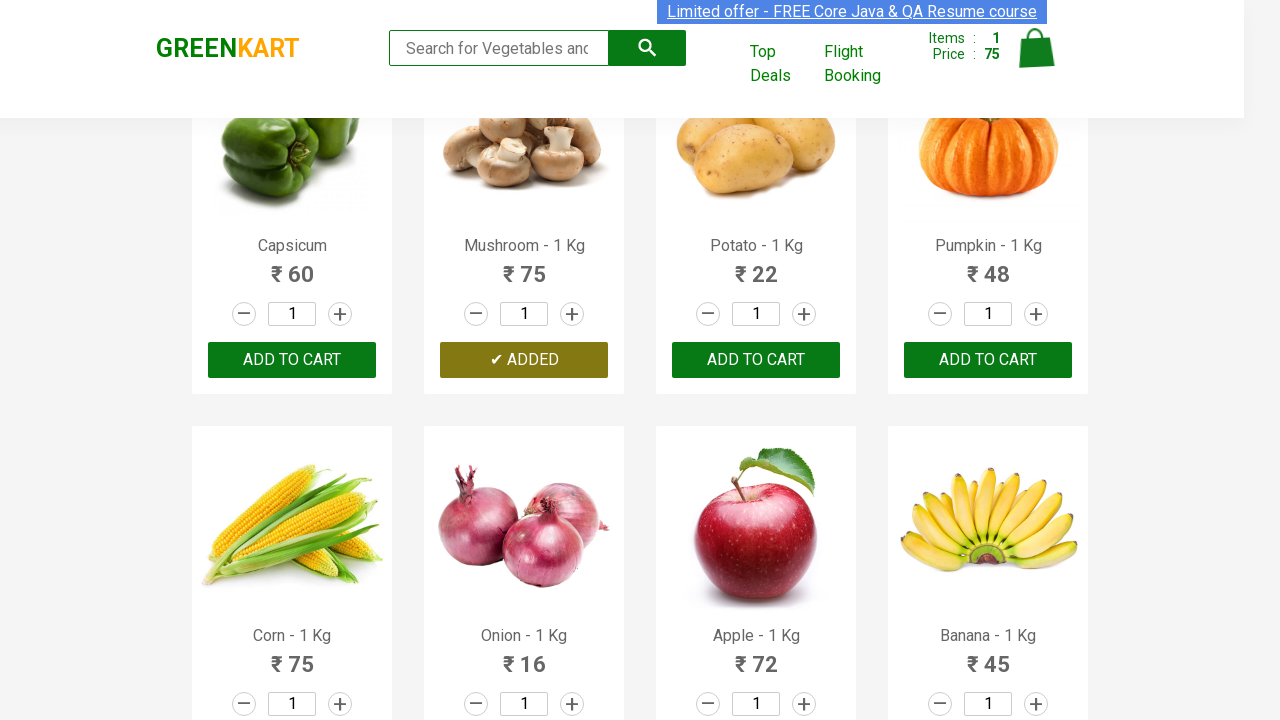

Added 'Potato' to cart at (756, 360) on xpath=//div[@class='product-action']/button >> nth=10
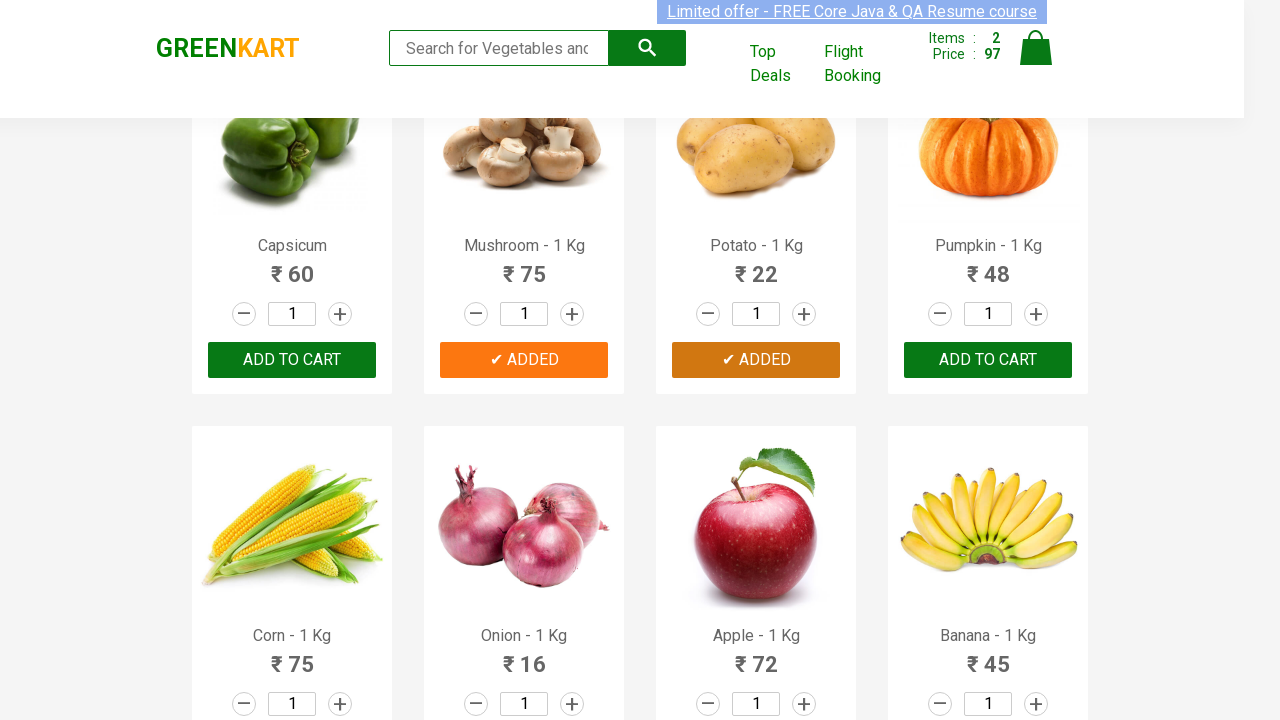

Added 'Pumpkin' to cart at (988, 360) on xpath=//div[@class='product-action']/button >> nth=11
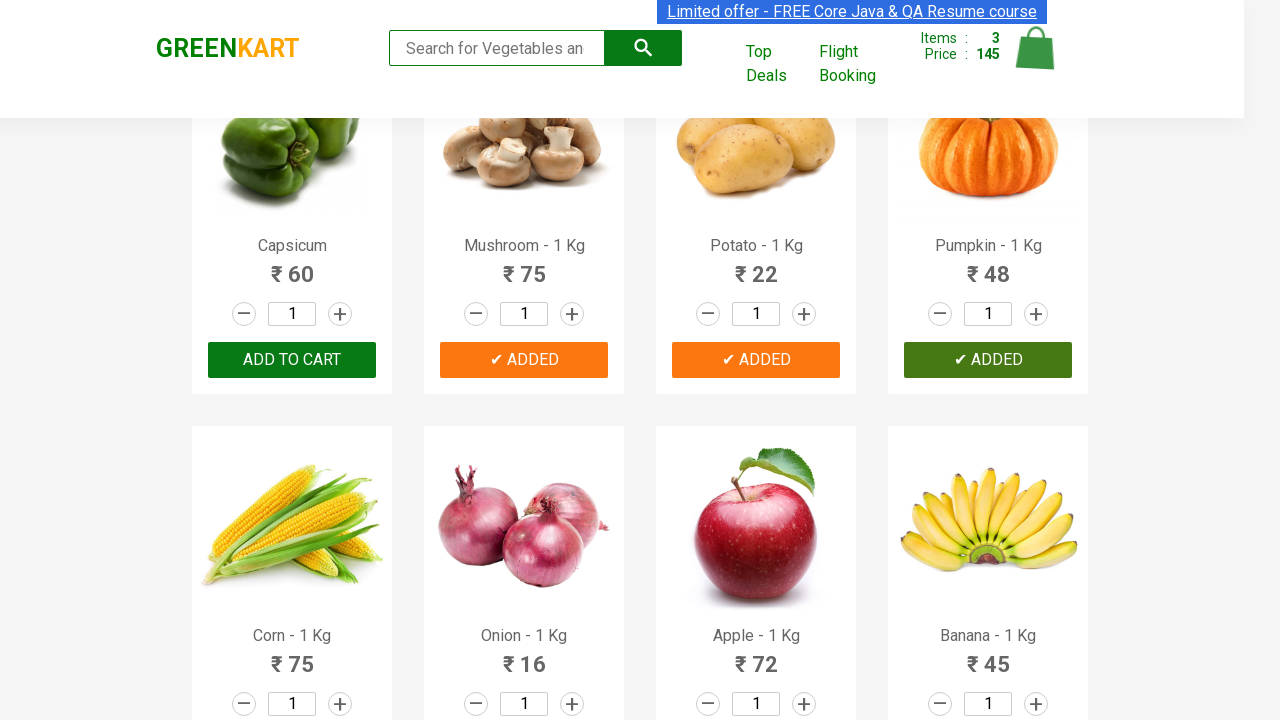

Added 'Corn' to cart at (292, 360) on xpath=//div[@class='product-action']/button >> nth=12
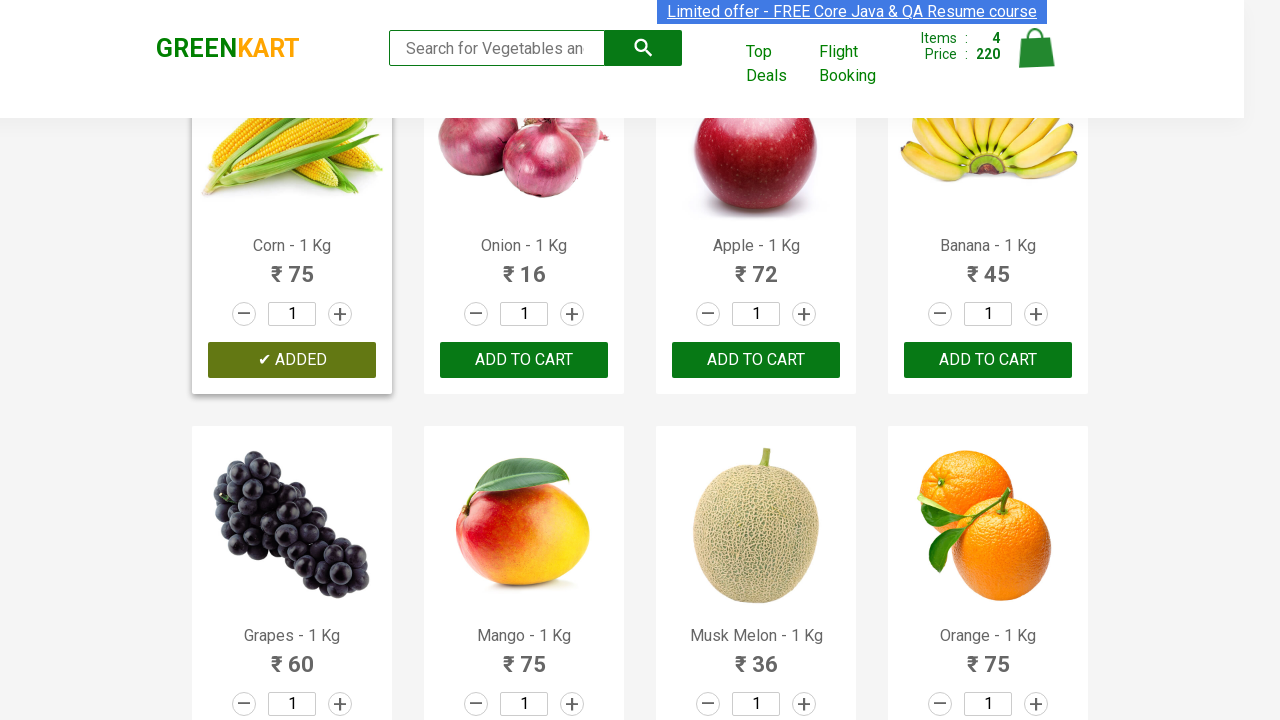

Added 'Onion' to cart at (524, 360) on xpath=//div[@class='product-action']/button >> nth=13
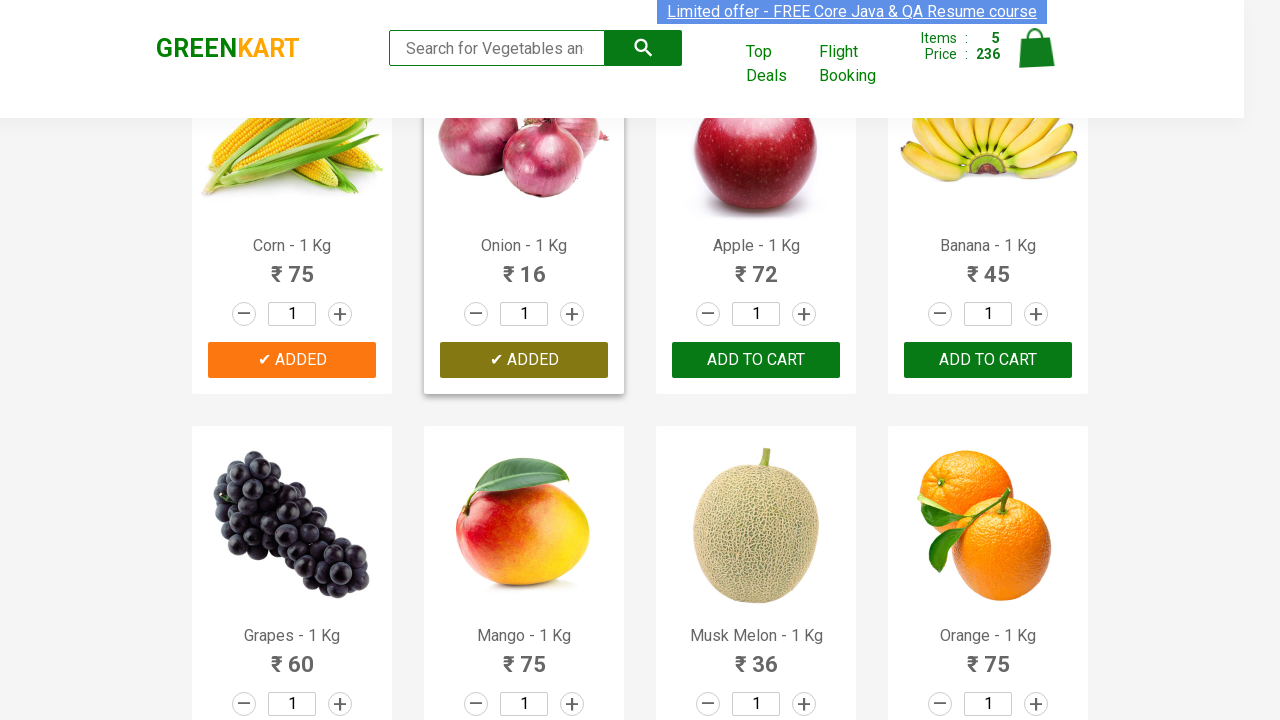

Added 'Apple' to cart at (756, 360) on xpath=//div[@class='product-action']/button >> nth=14
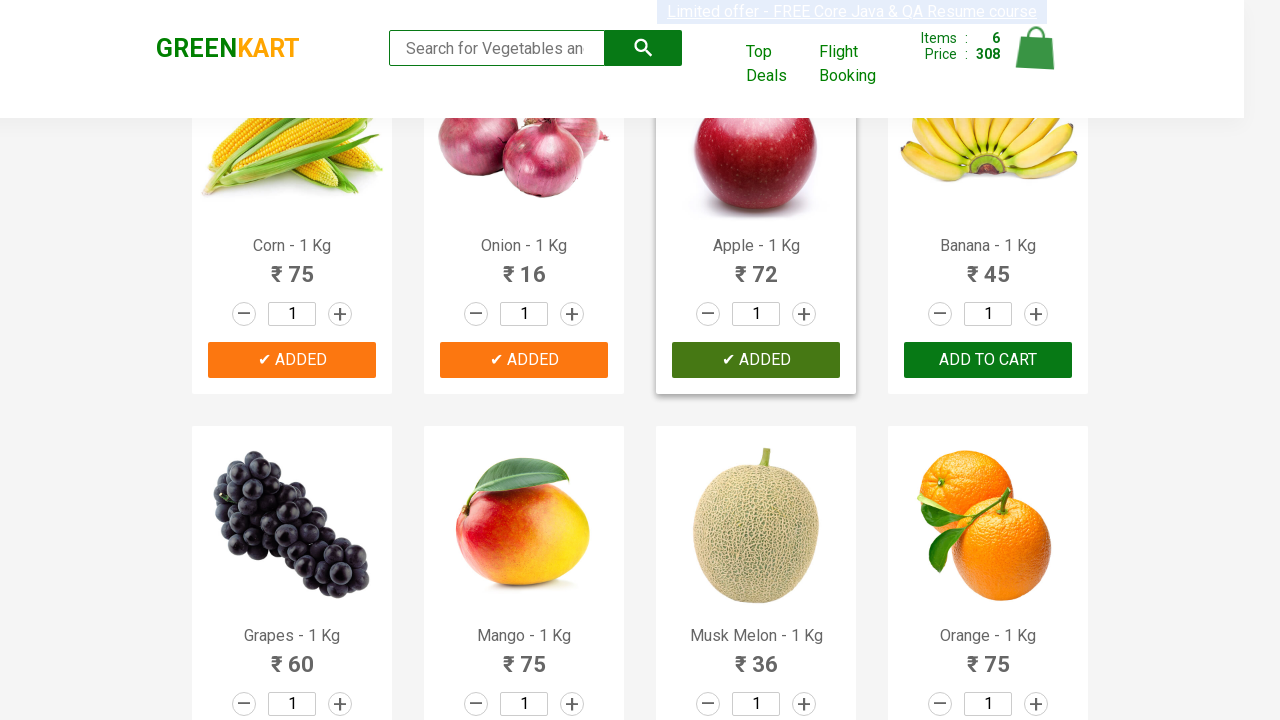

Clicked on cart icon to view shopping cart at (1036, 48) on img[alt='Cart']
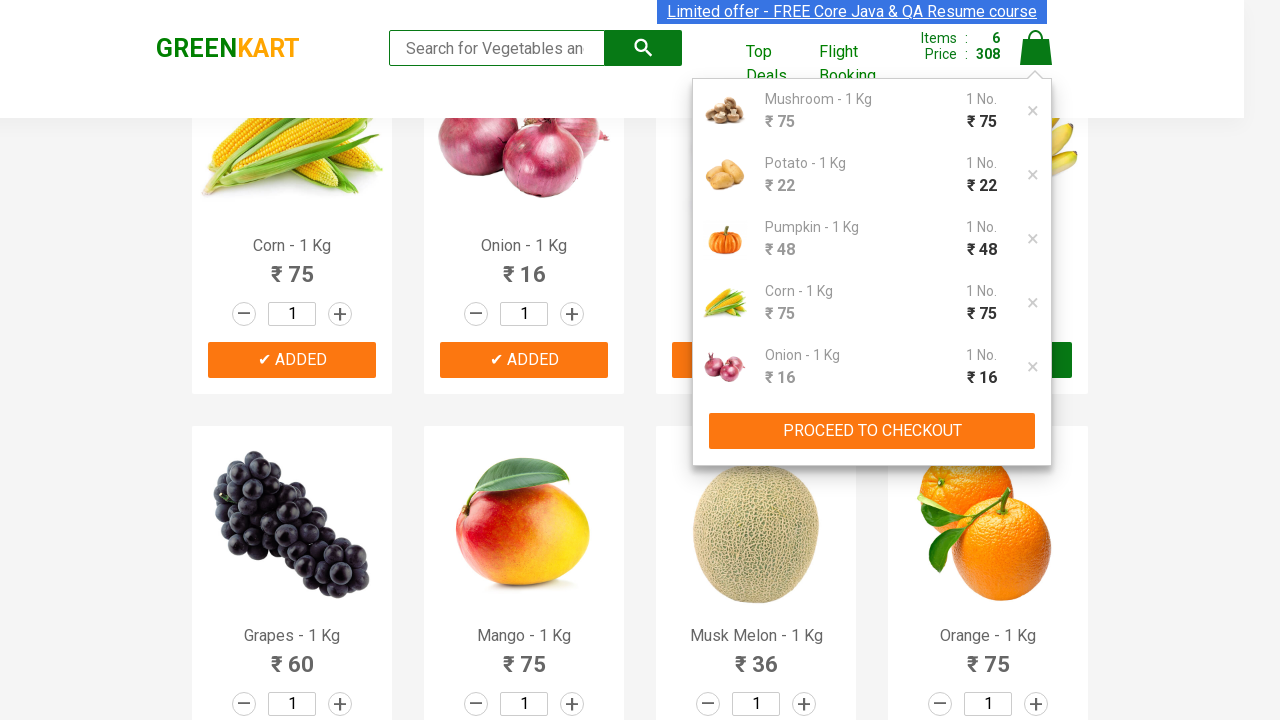

Clicked 'PROCEED TO CHECKOUT' button at (872, 431) on xpath=//button[contains(text(),'PROCEED TO CHECKOUT')]
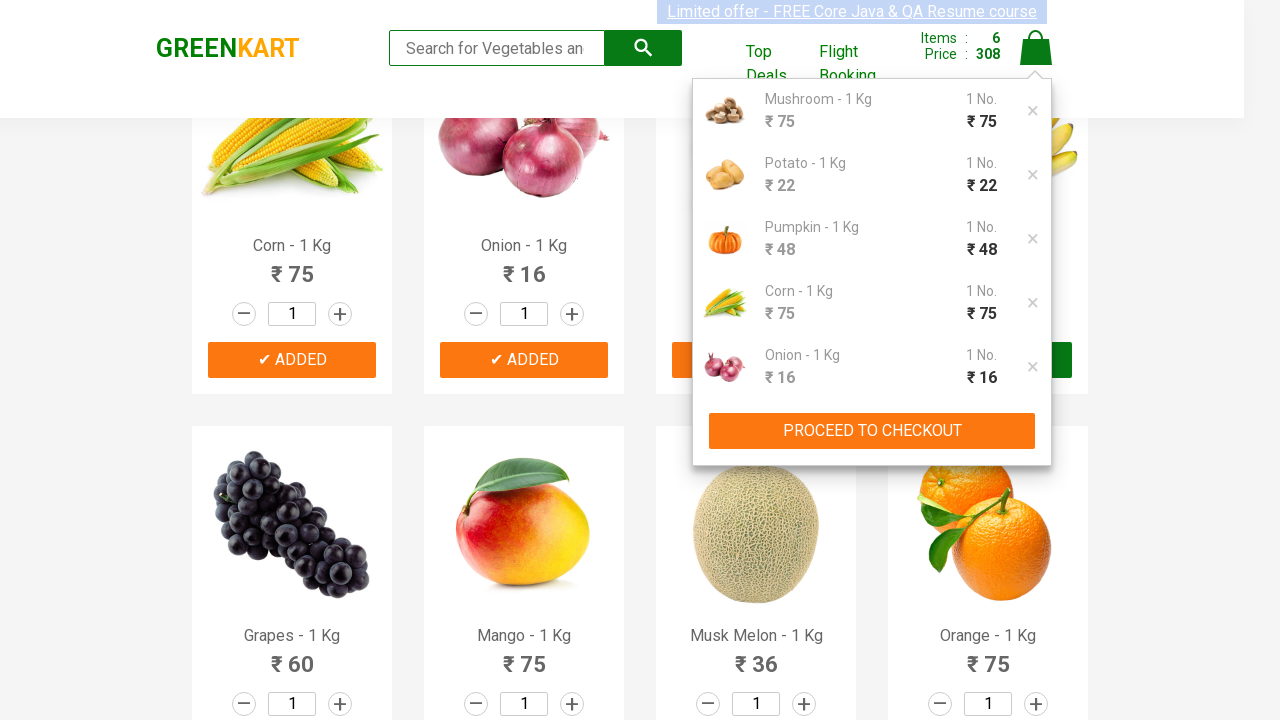

Promo code input field is visible
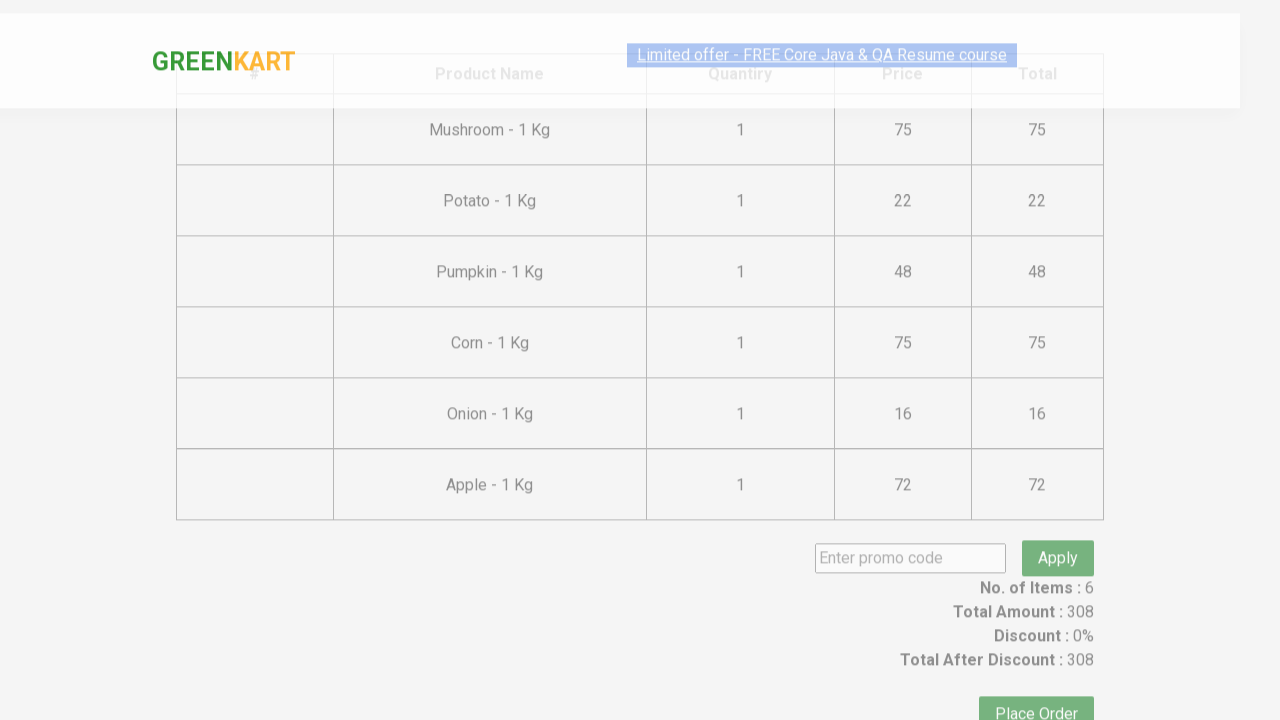

Entered promo code 'rahulshettyacademy' on input[class='promoCode']
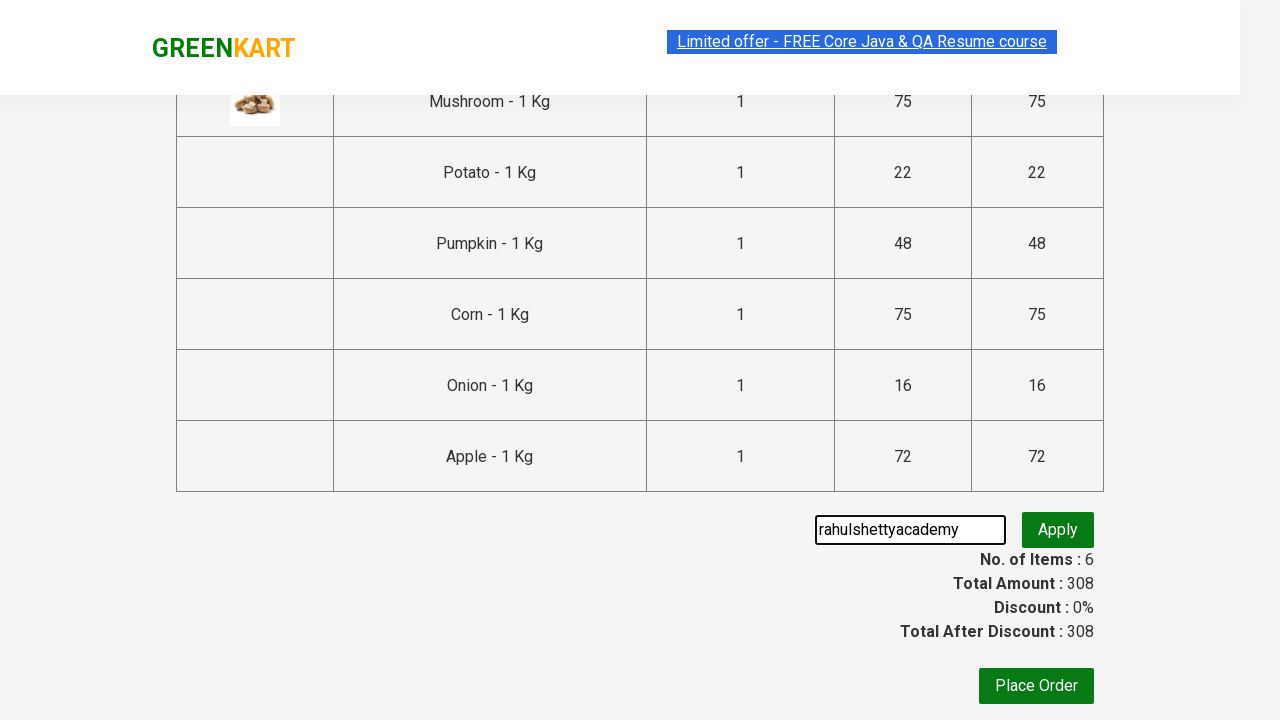

Clicked apply promo button at (1058, 530) on button.promoBtn
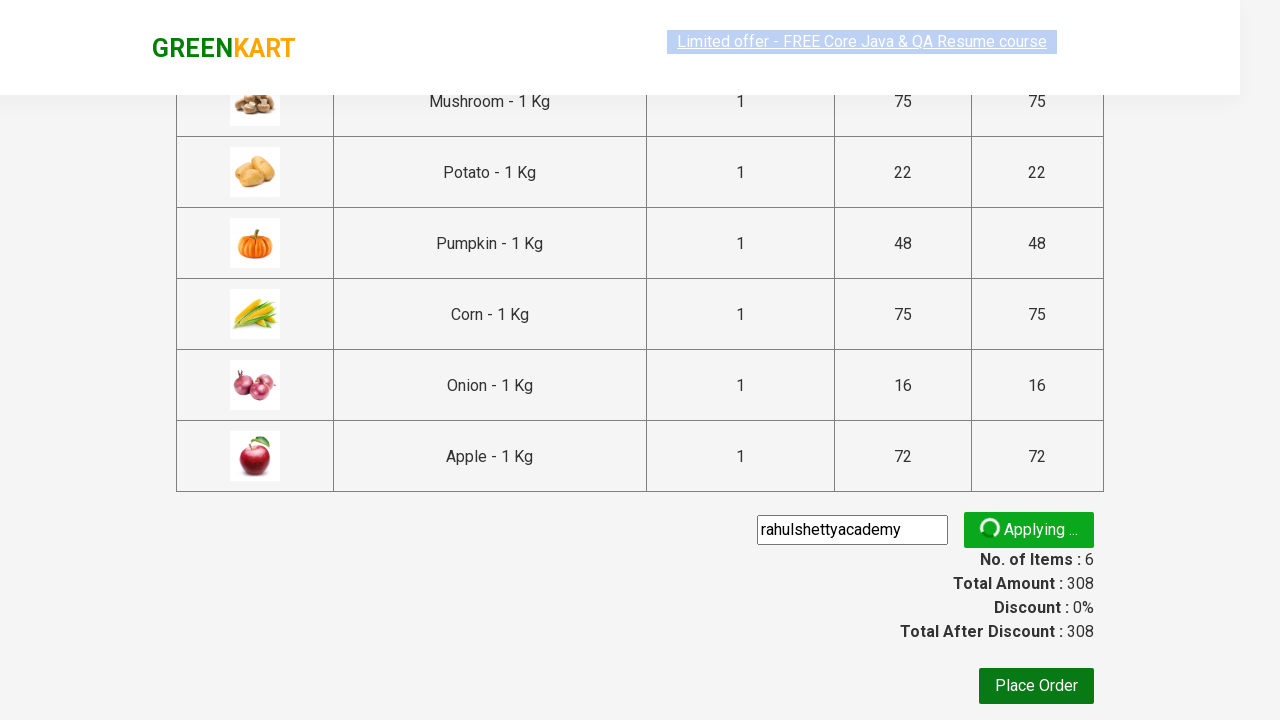

Promo info message appeared after applying code
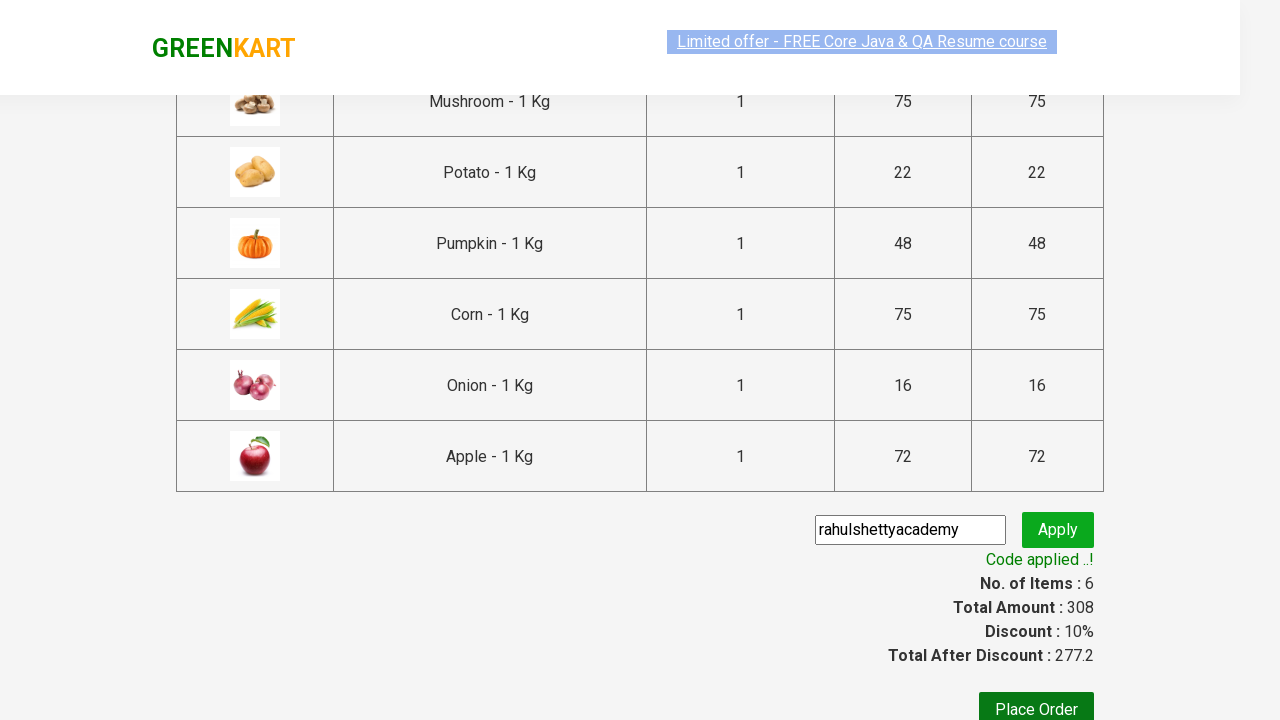

Retrieved promo info message: Code applied ..!
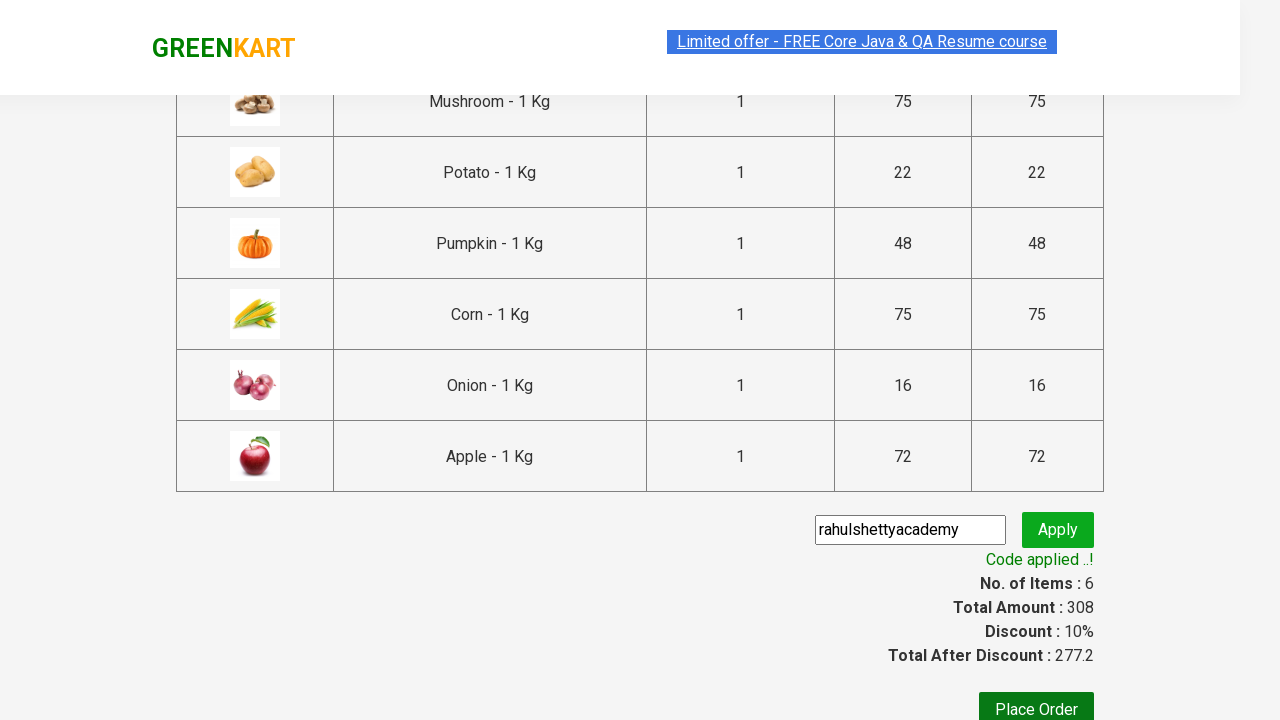

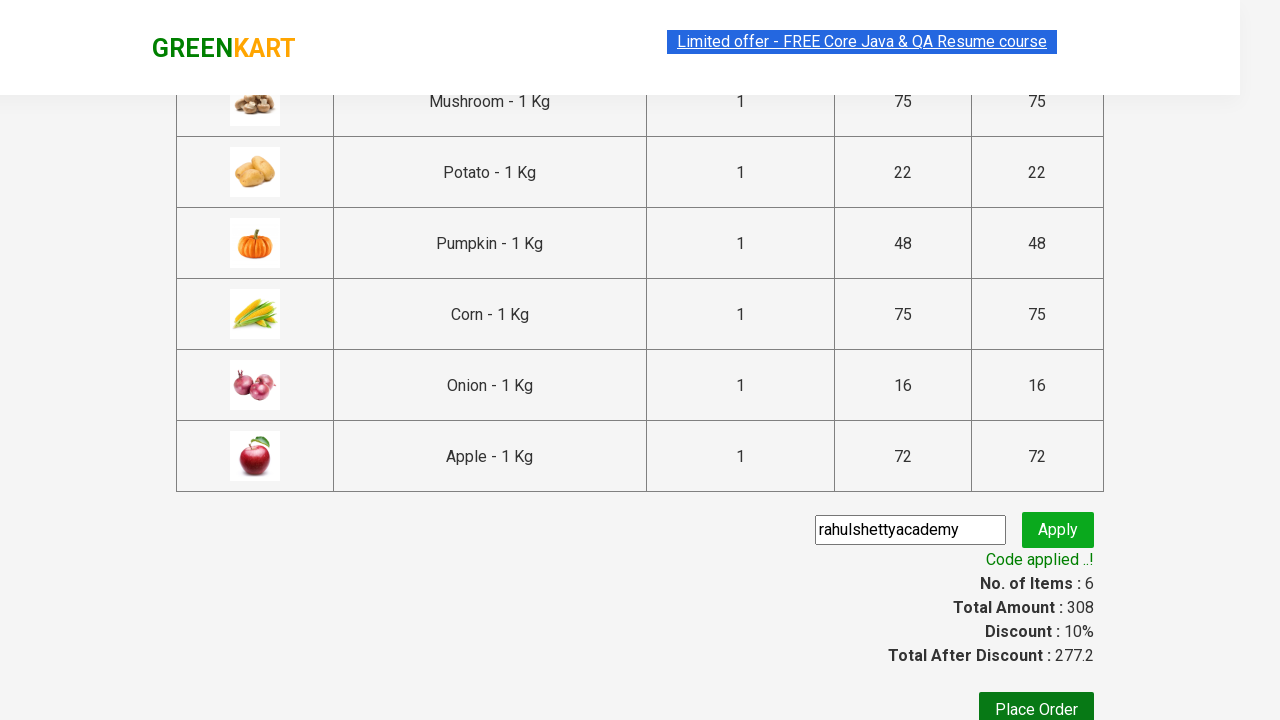